Tests confirm alert handling by triggering a confirm dialog and accepting it

Starting URL: https://testpages.eviltester.com/styled/alerts/alert-test.html

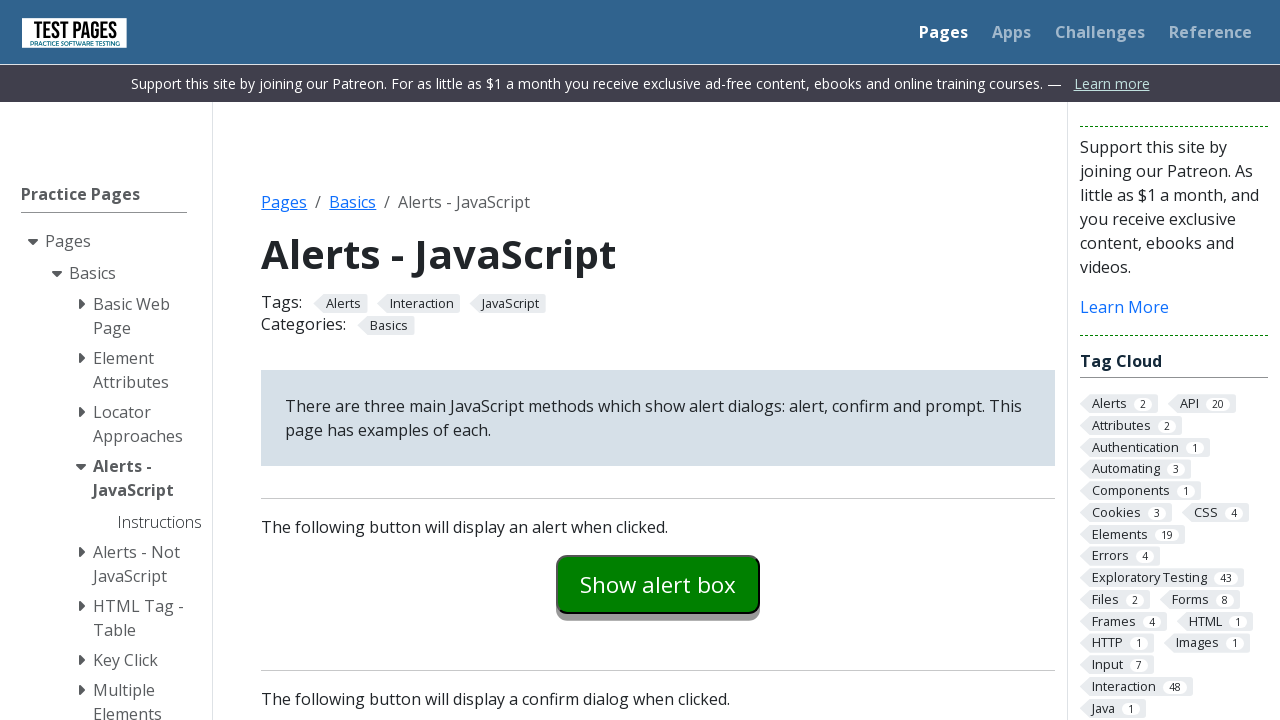

Set up dialog handler to accept confirm alerts
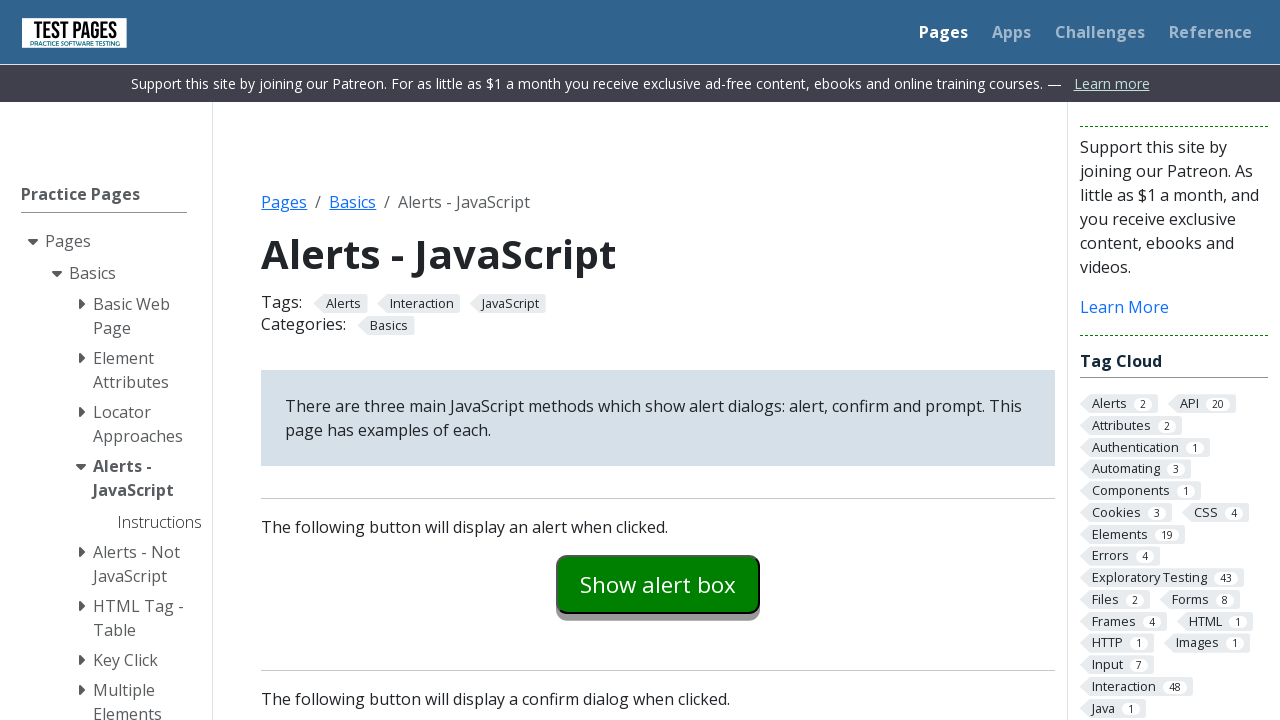

Clicked confirm alert button at (658, 360) on #confirmexample
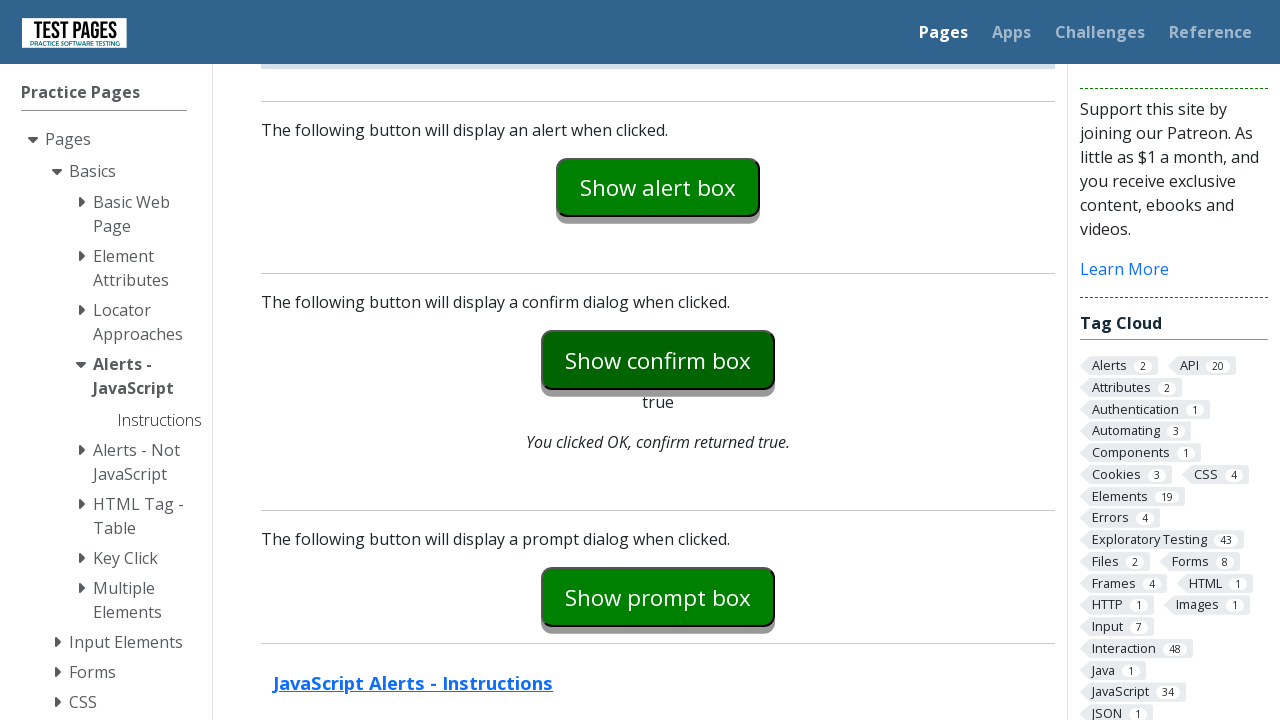

Confirm alert result displayed after accepting
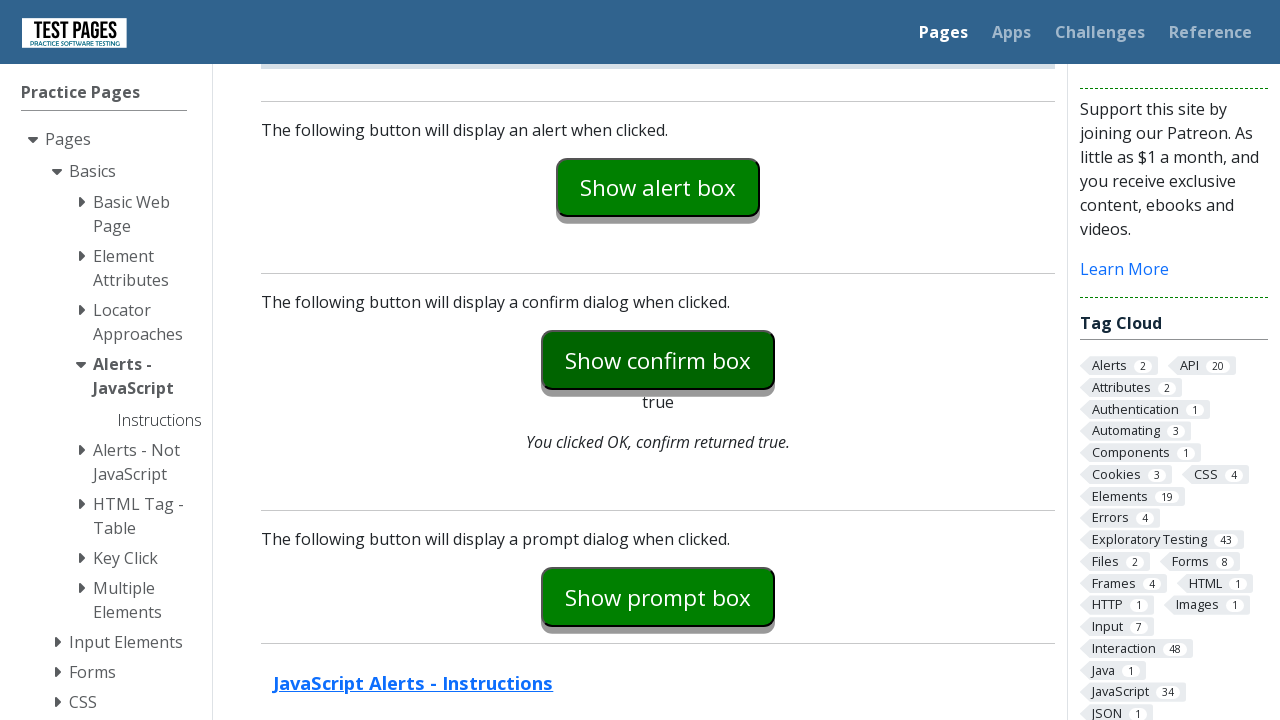

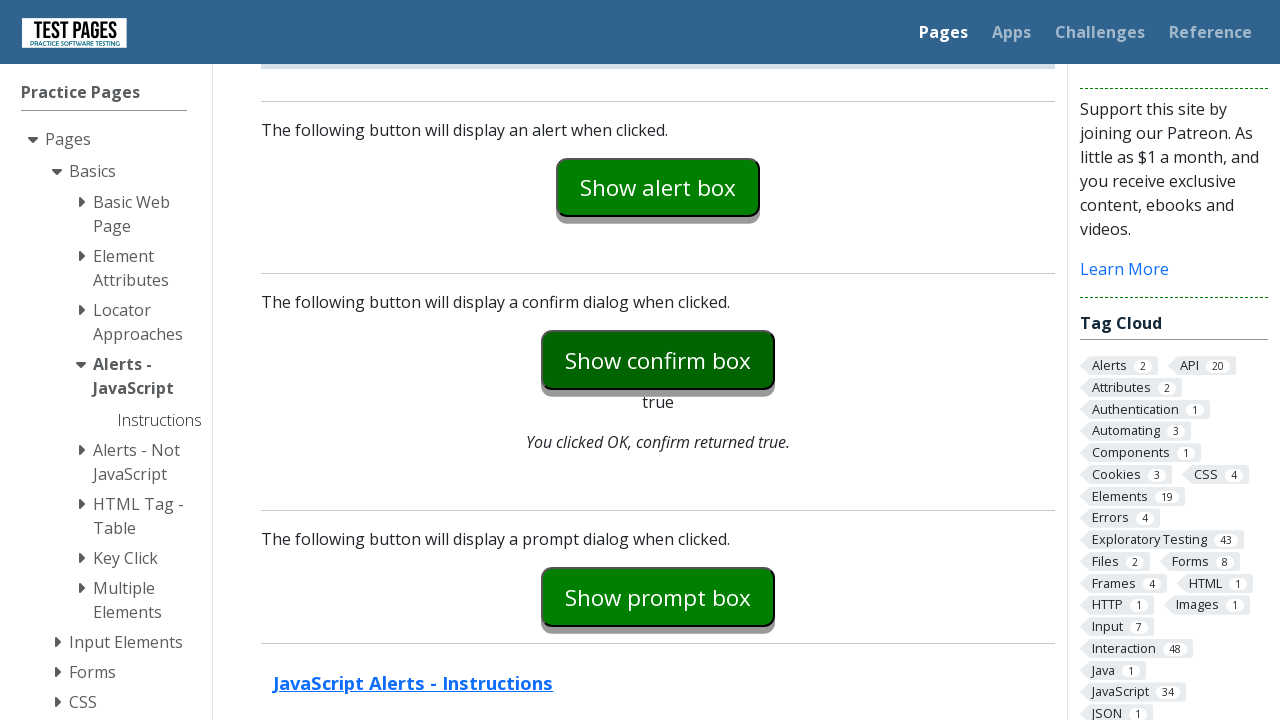